Navigates to NDTV news website and maximizes the browser window, verifying the page loads successfully.

Starting URL: https://www.ndtv.com

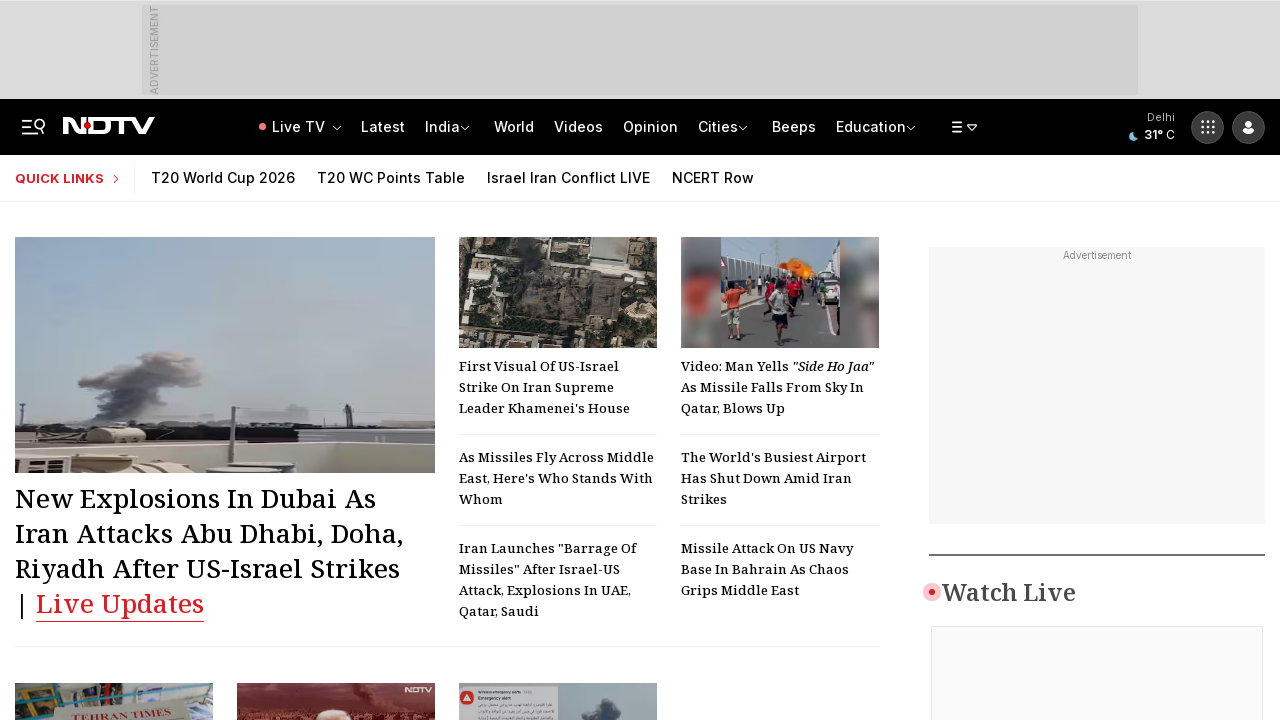

Set viewport size to 1920x1080 to maximize browser window
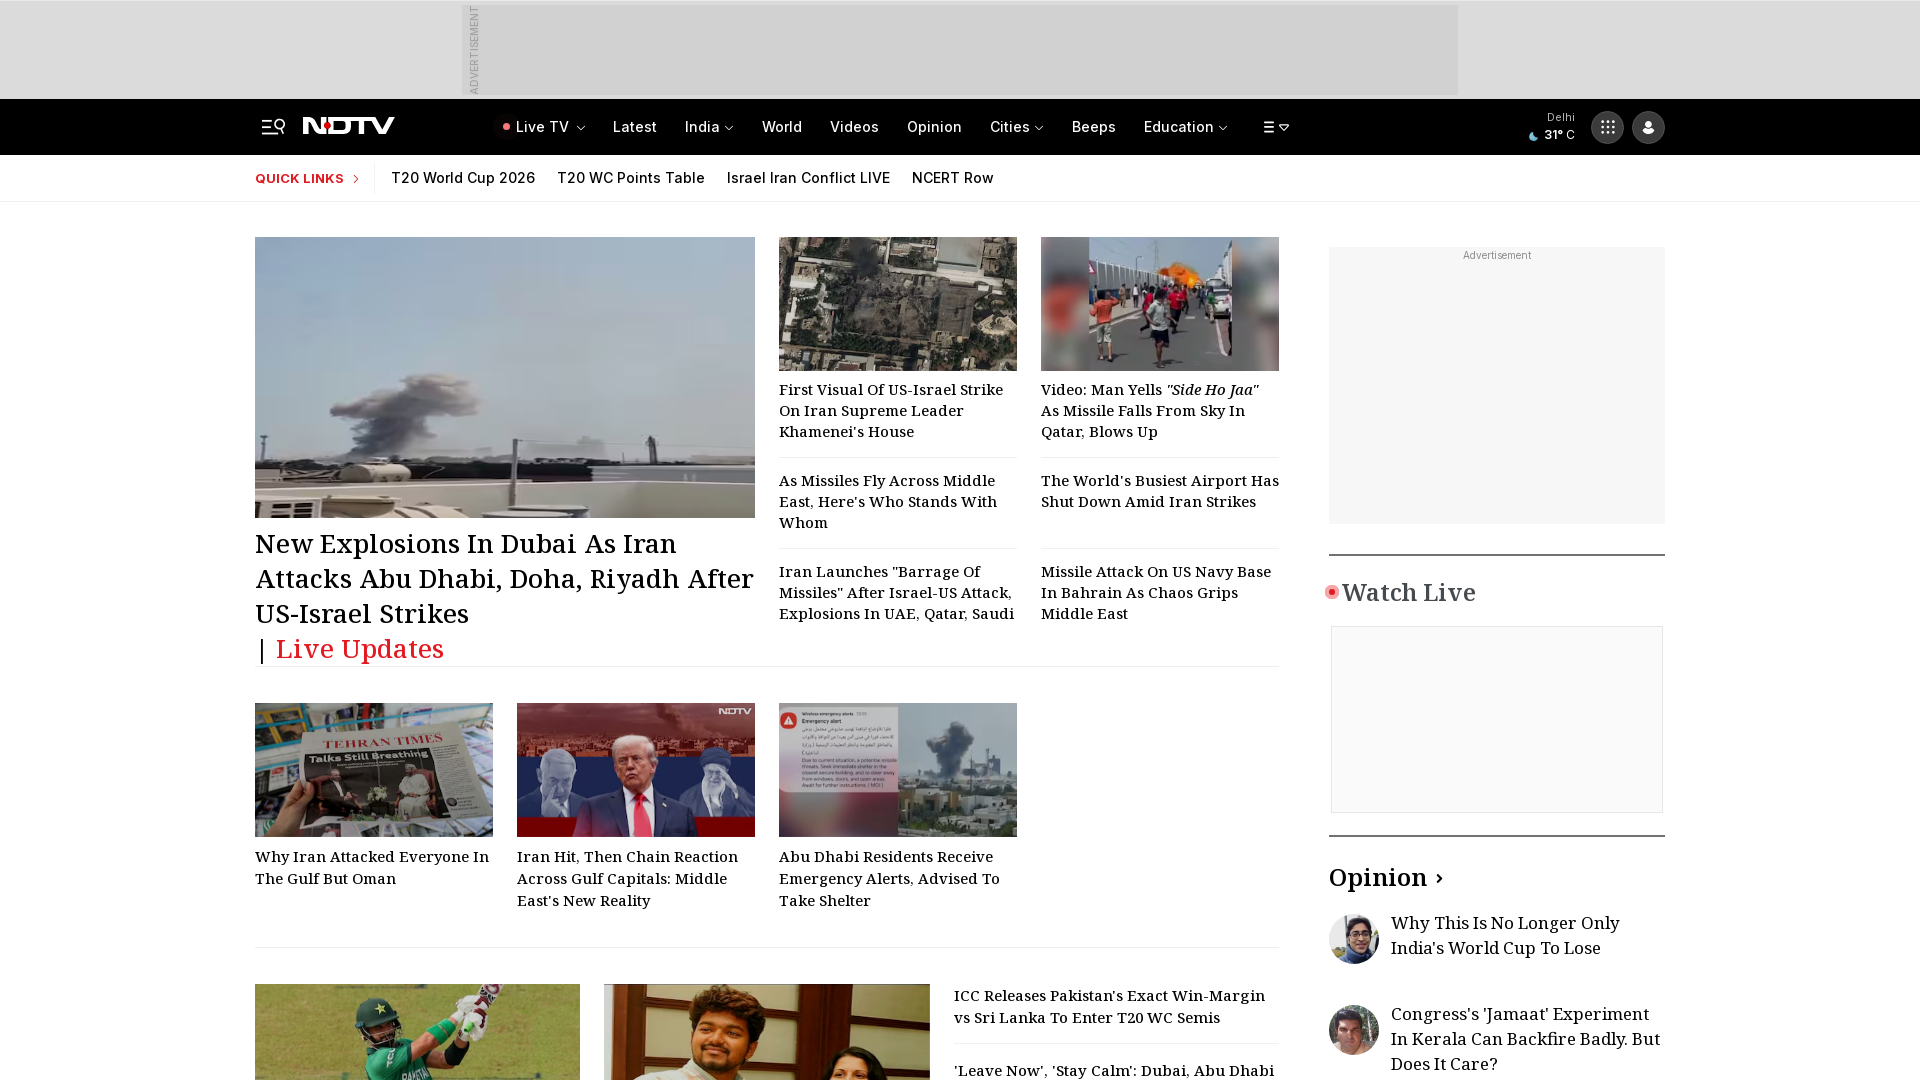

Waited for page DOM content to load
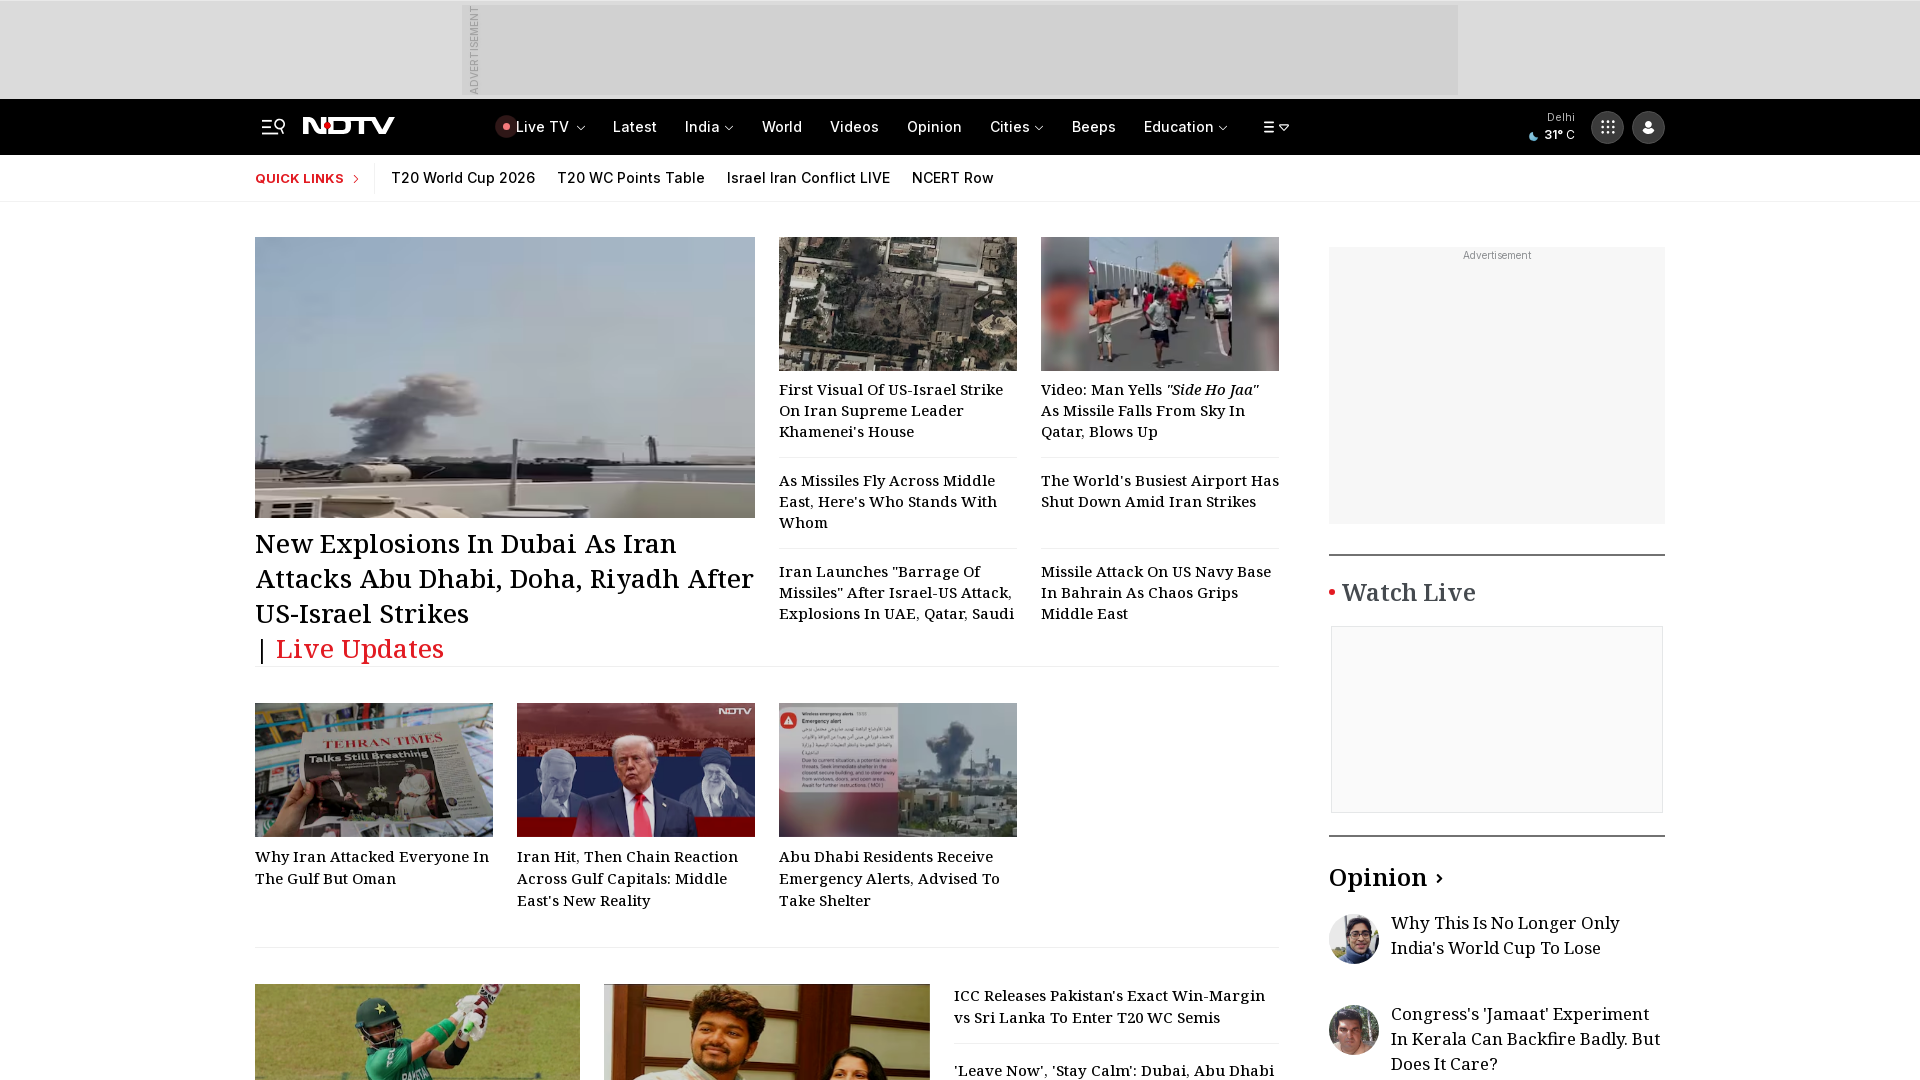

Verified page loaded successfully by confirming body element is present
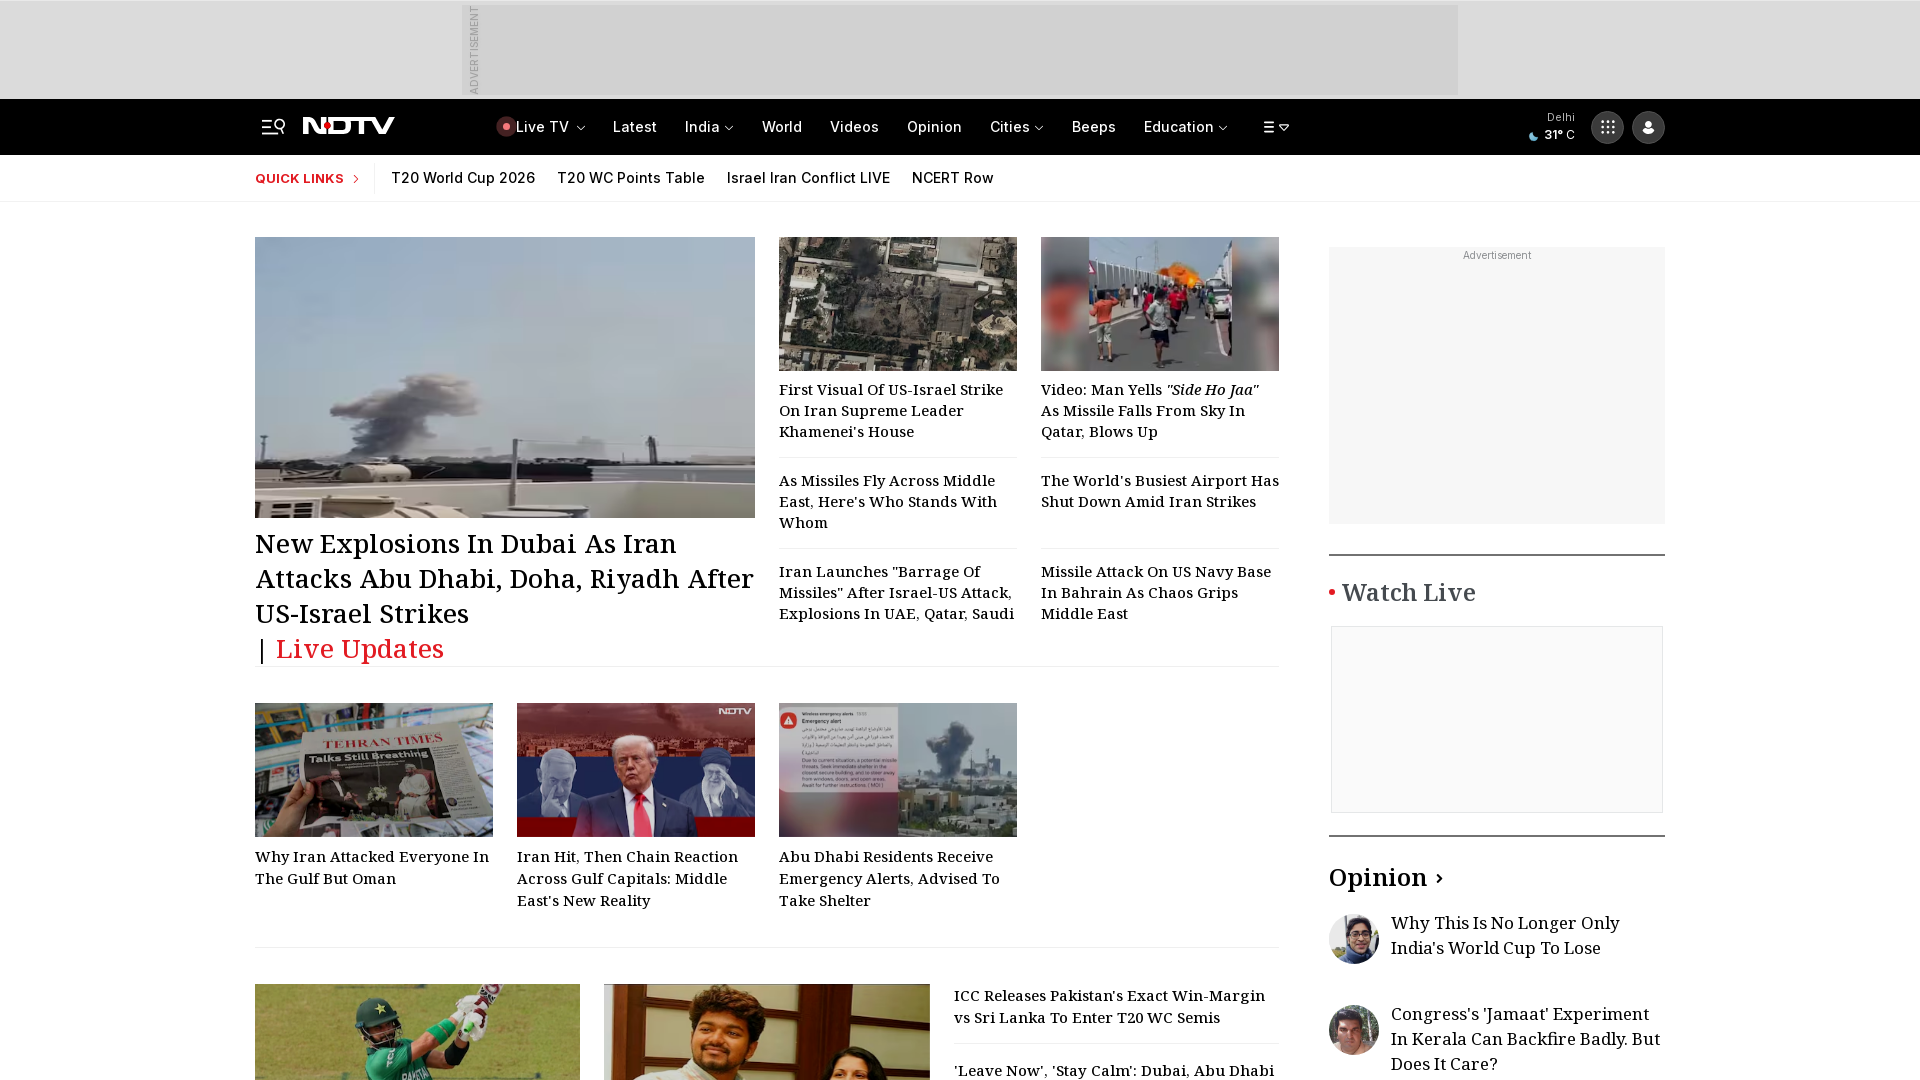

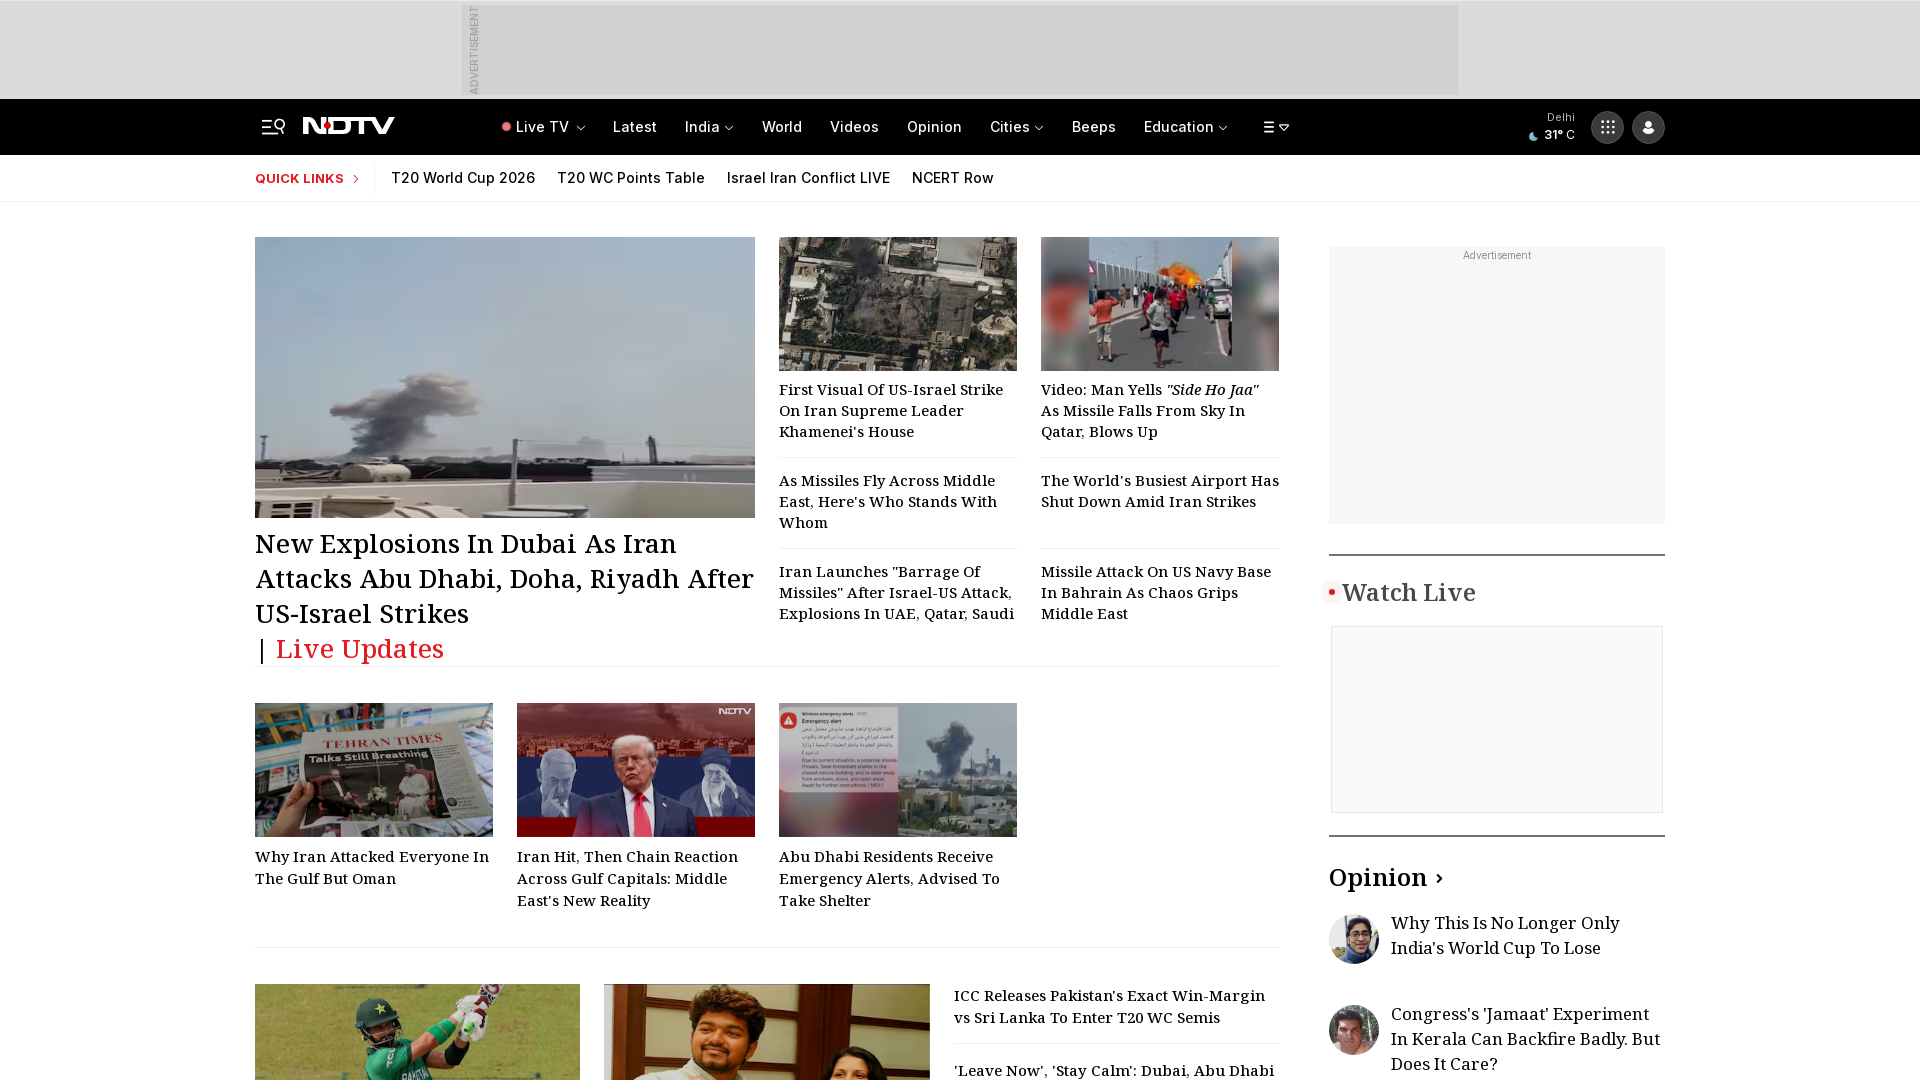